Tests checkbox functionality by navigating to the checkboxes page, checking an unchecked checkbox, and unchecking a checked checkbox

Starting URL: http://the-internet.herokuapp.com

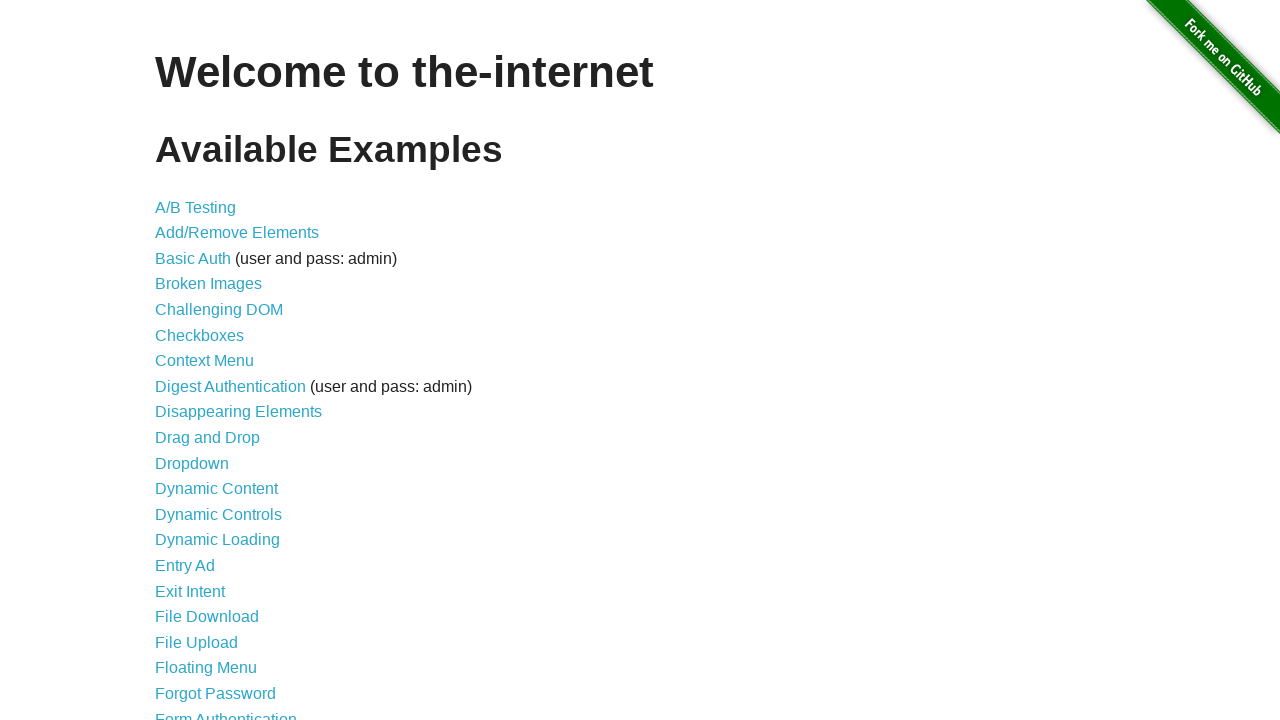

Waited for welcome message to load
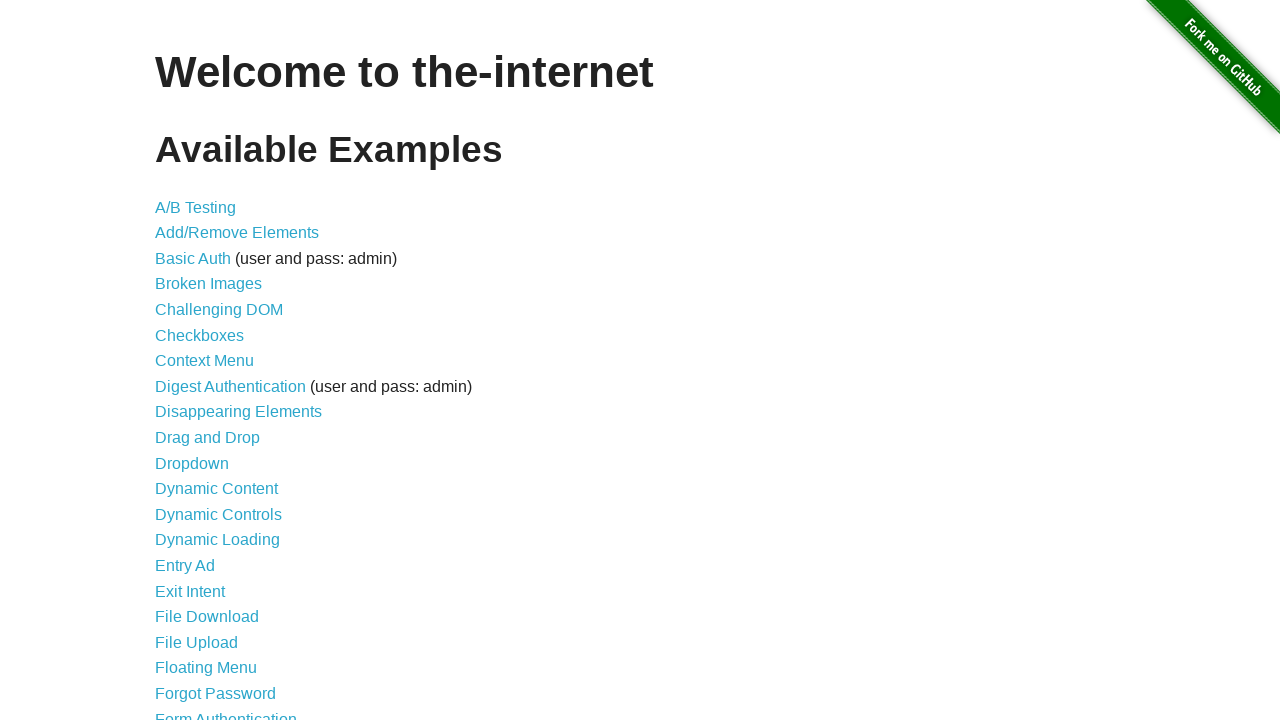

Clicked on Checkboxes link at (200, 335) on #content li:nth-child(6) a
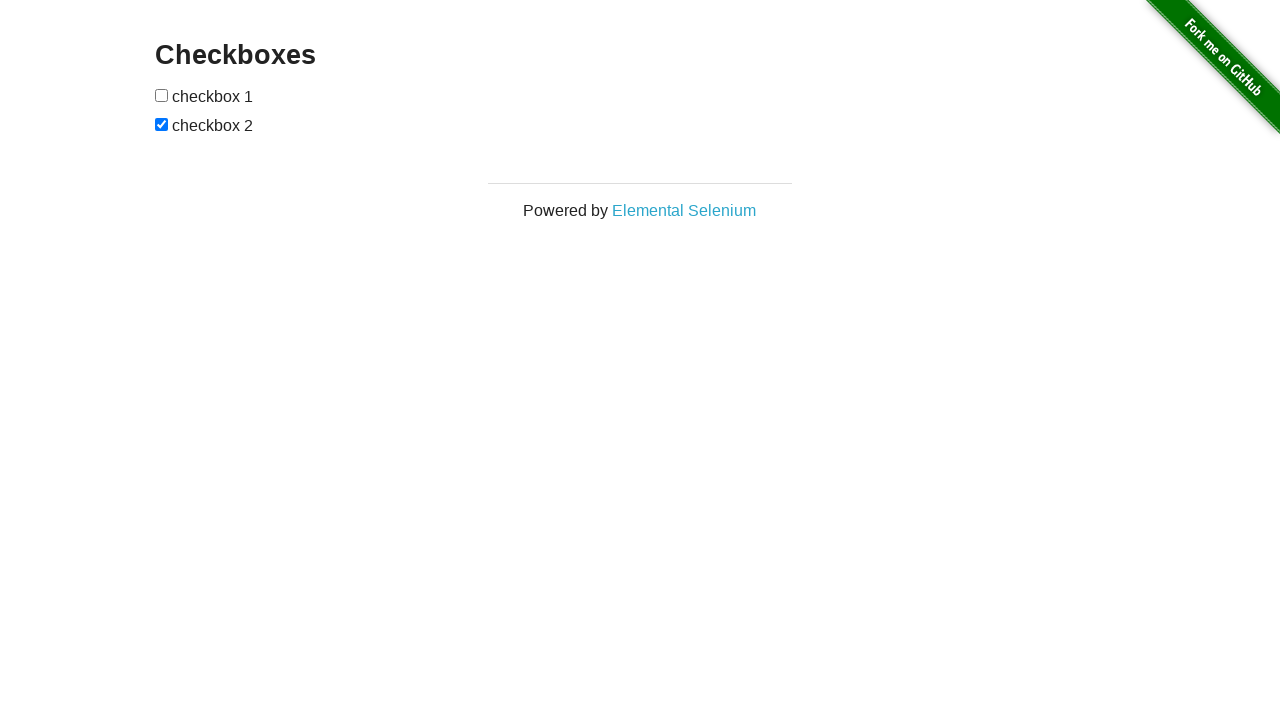

Checkboxes page loaded
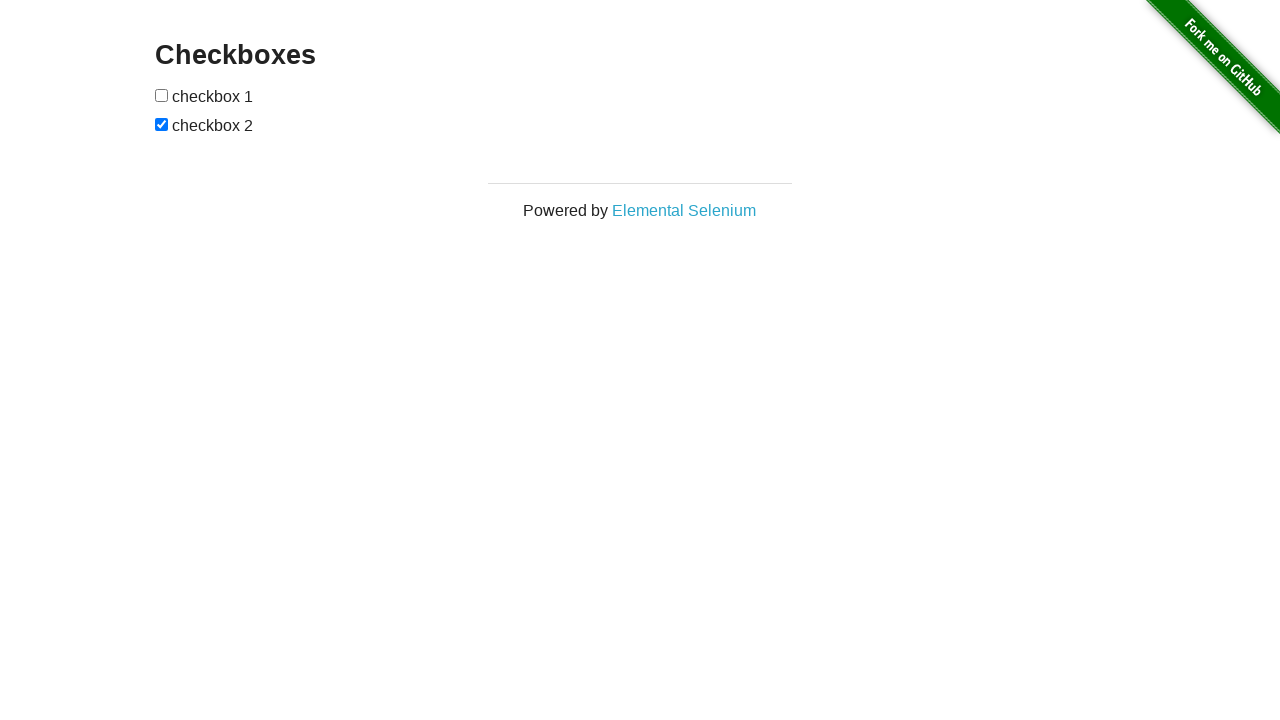

Clicked first checkbox to check it at (162, 95) on #checkboxes input[type=checkbox]:nth-child(1)
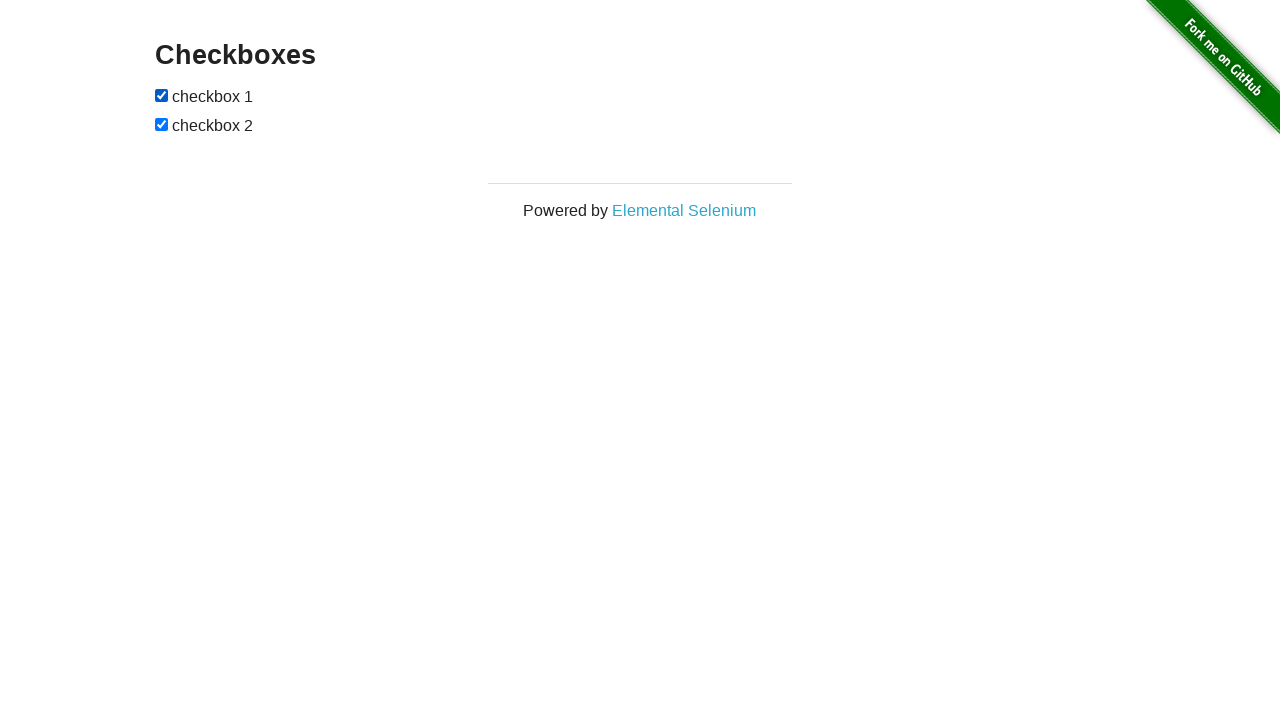

Verified first checkbox is checked
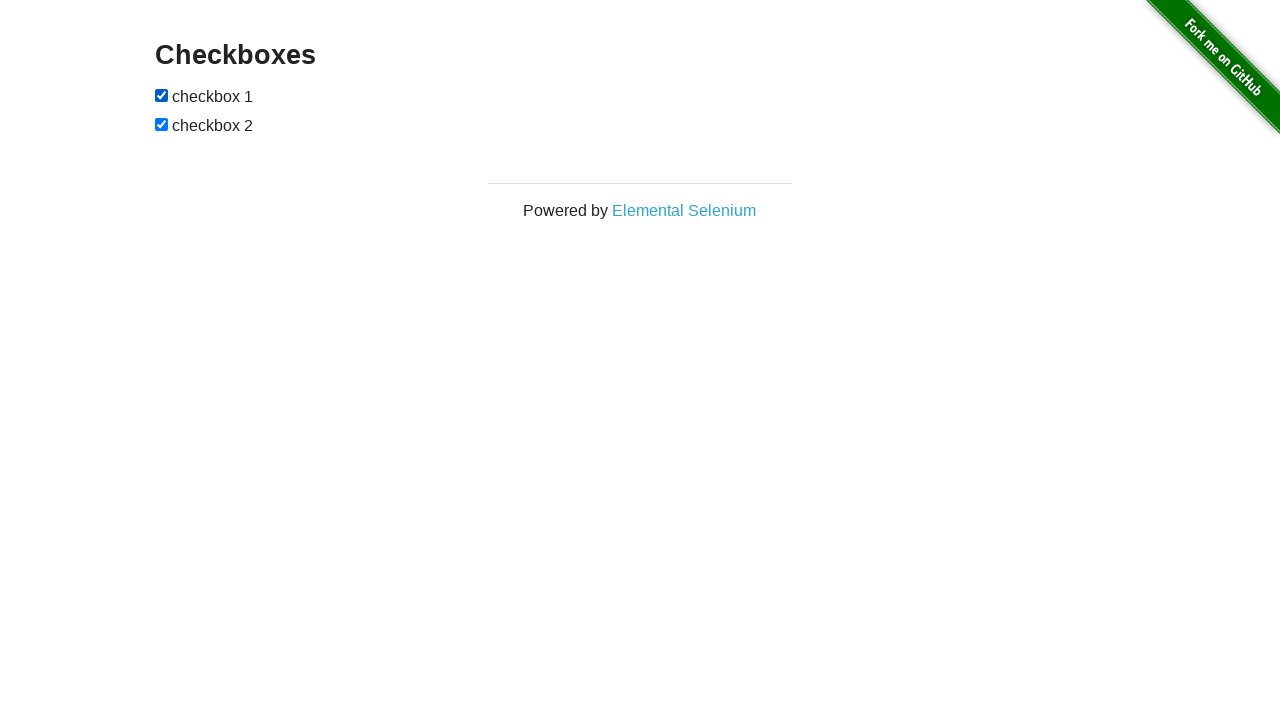

Clicked second checkbox to uncheck it at (162, 124) on #checkboxes input[type=checkbox]:nth-child(3)
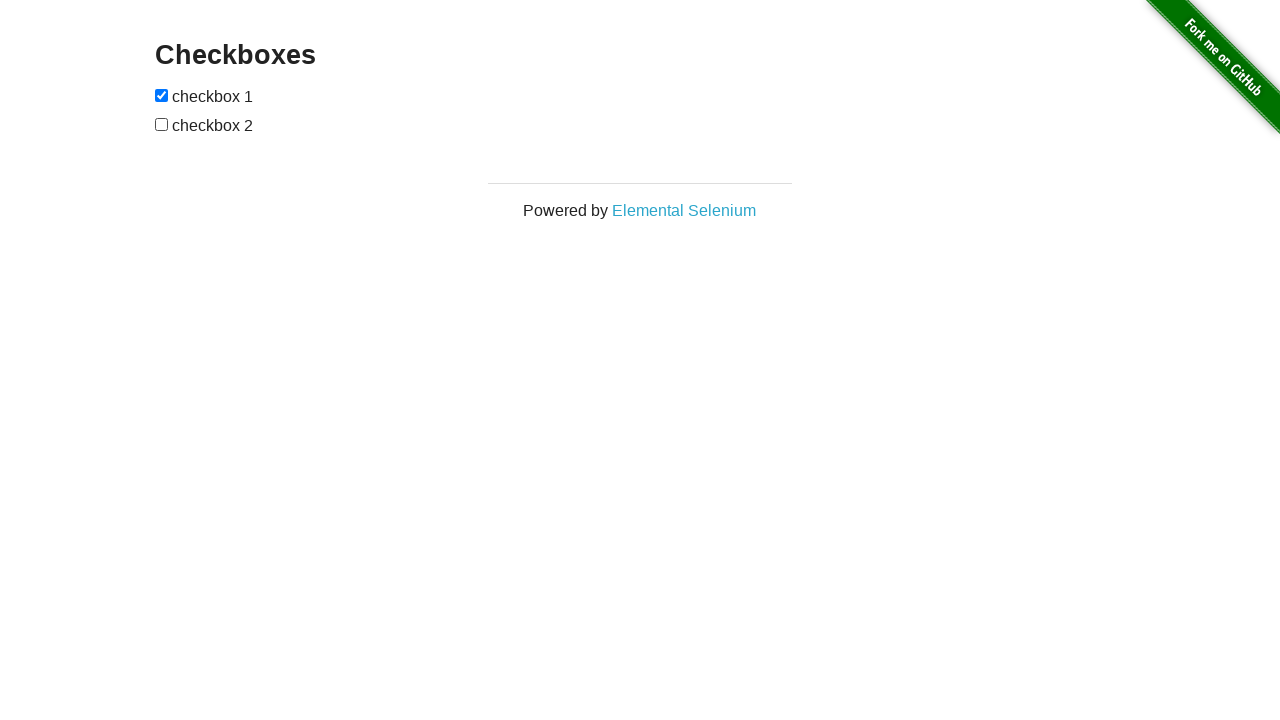

Verified second checkbox is unchecked
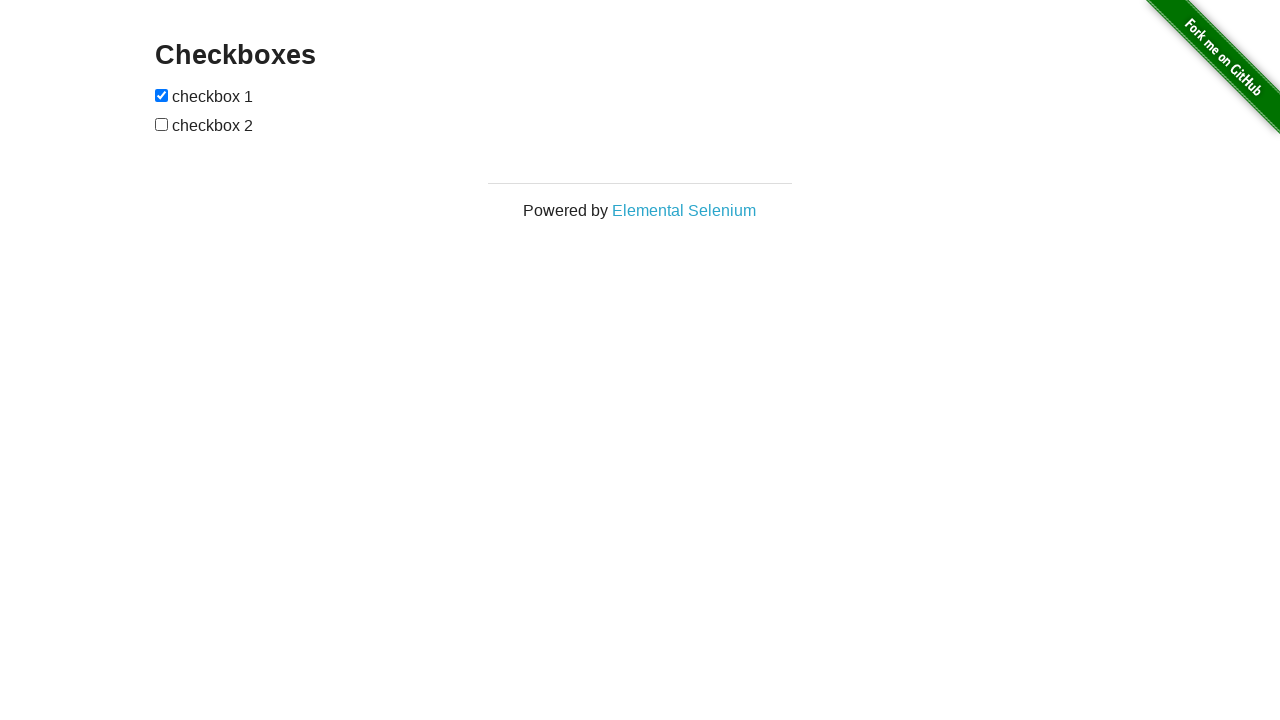

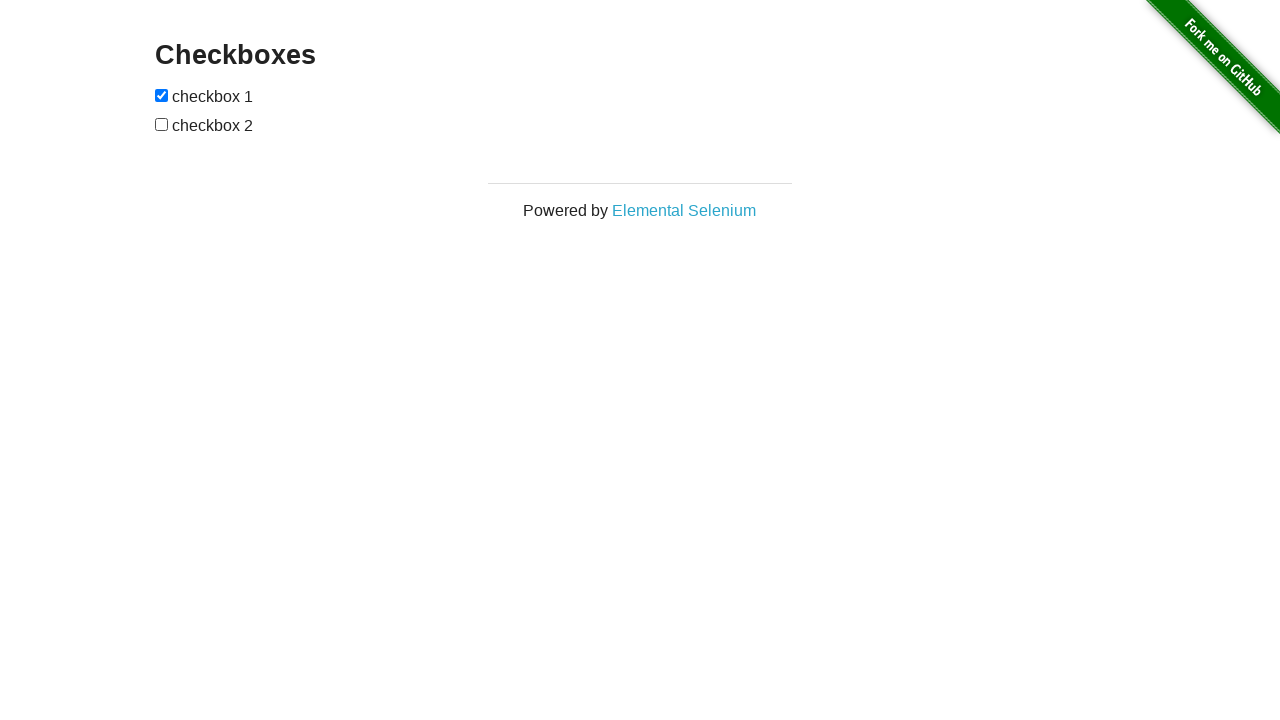